Tests opening a modal dialog by clicking a button and verifying the modal becomes visible.

Starting URL: https://teserat.github.io/welcome/

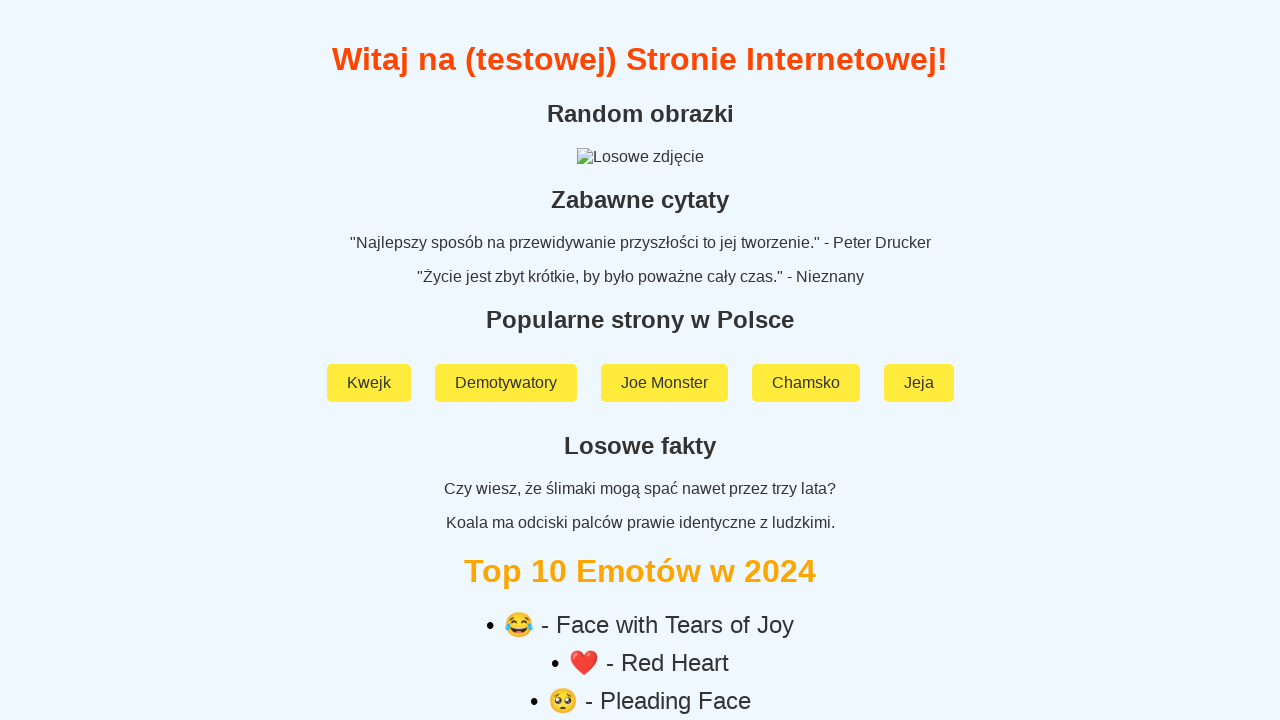

Clicked on 'Rozchodniak' link at (640, 592) on text=Rozchodniak
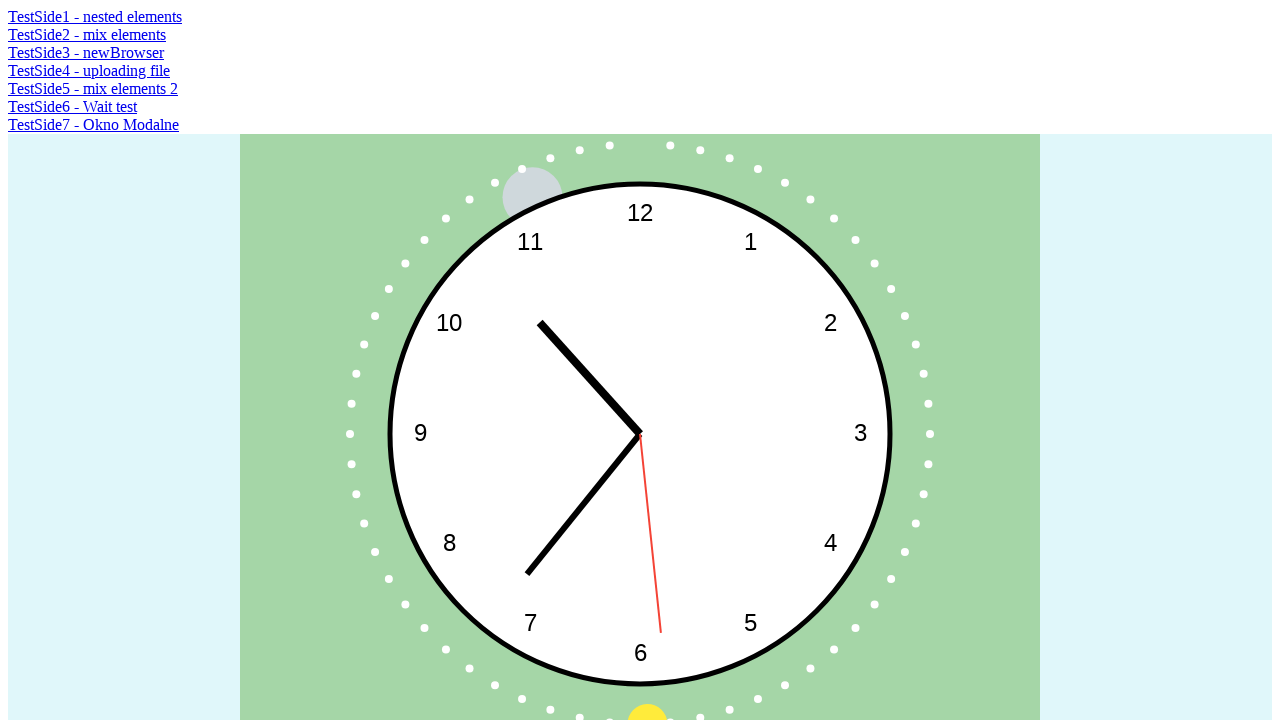

Clicked on 'TestSide7 - Okno Modalne' link at (94, 124) on text=TestSide7 - Okno Modalne
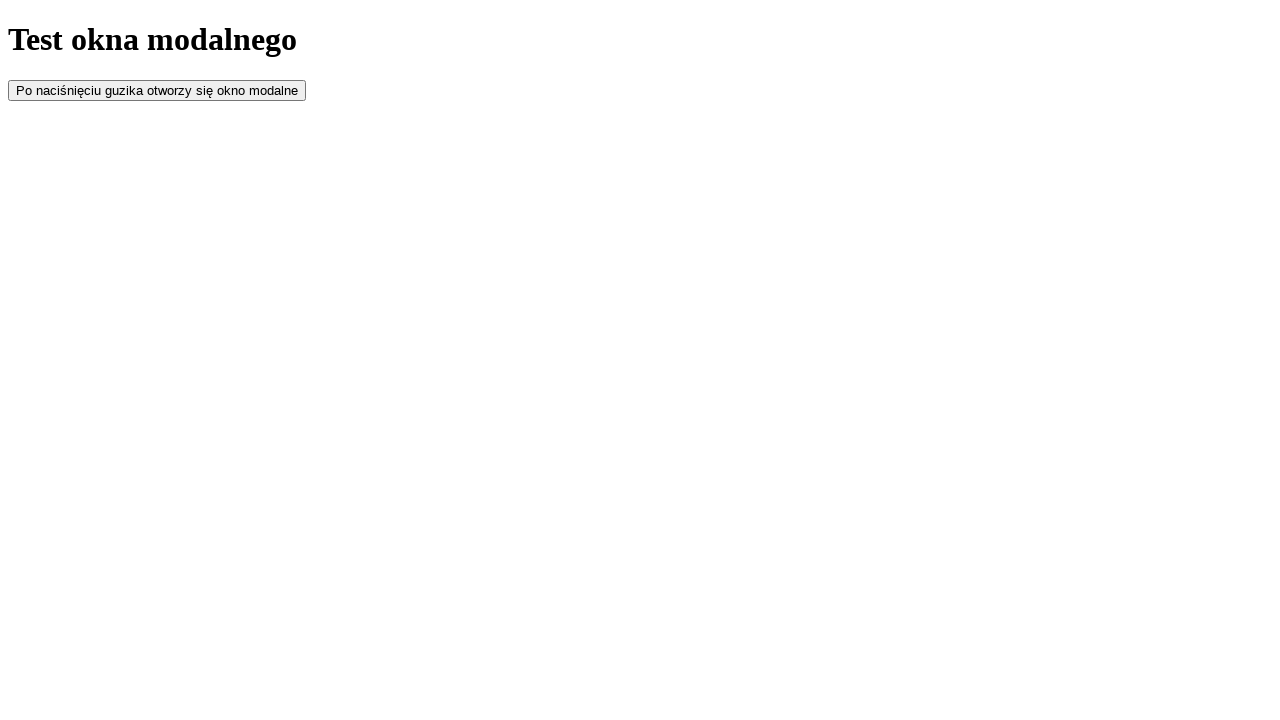

Clicked button to open modal dialog at (157, 90) on xpath=//button[text()='Po naciśnięciu guzika otworzy się okno modalne']
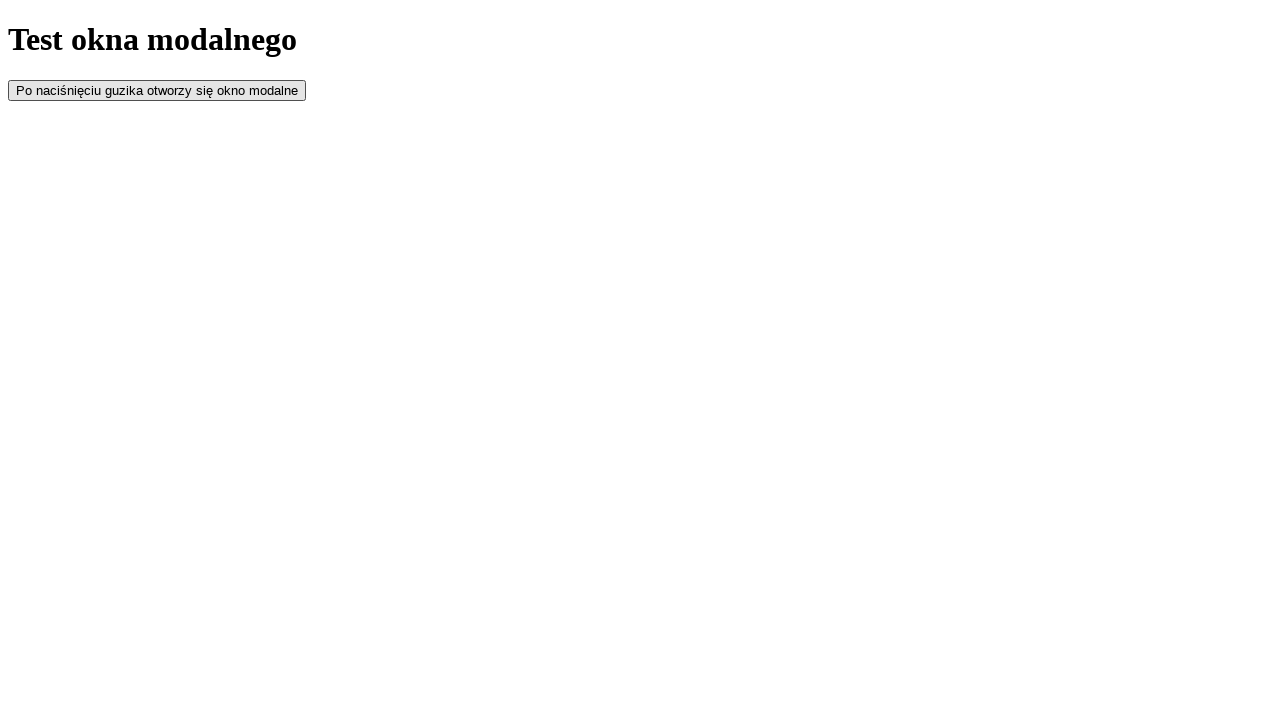

Modal dialog became visible
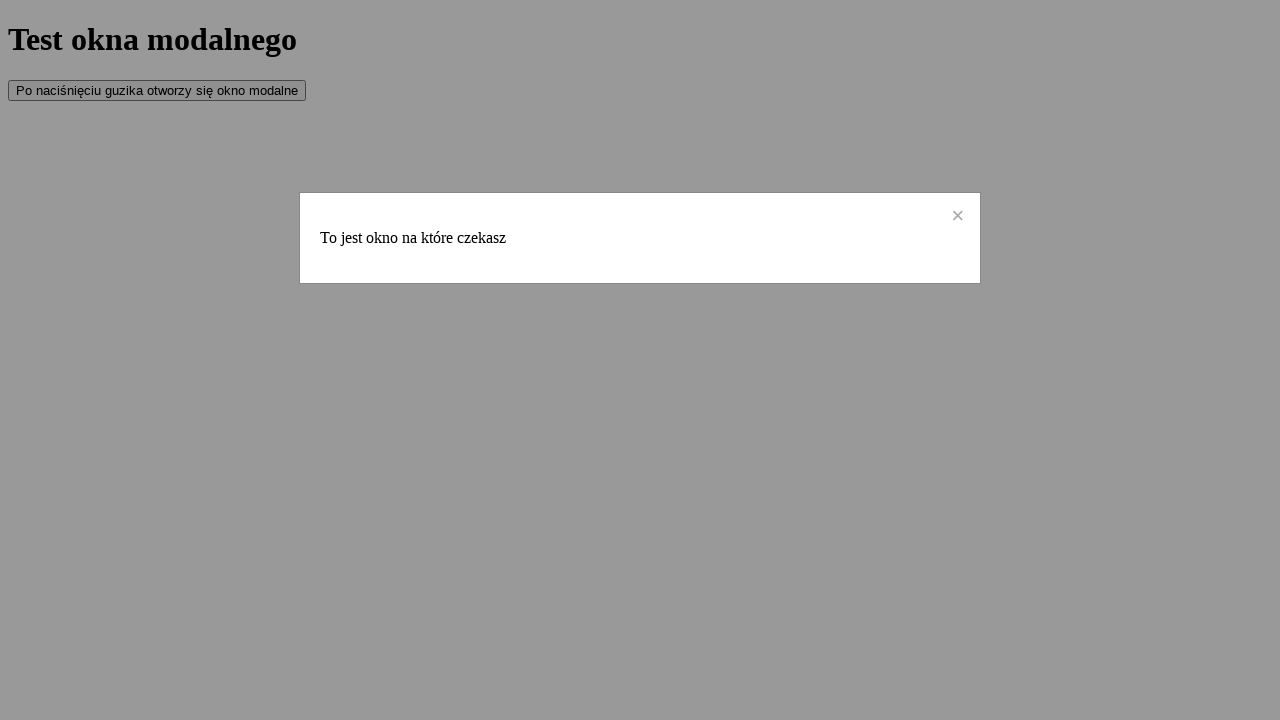

Verified that modal is displayed
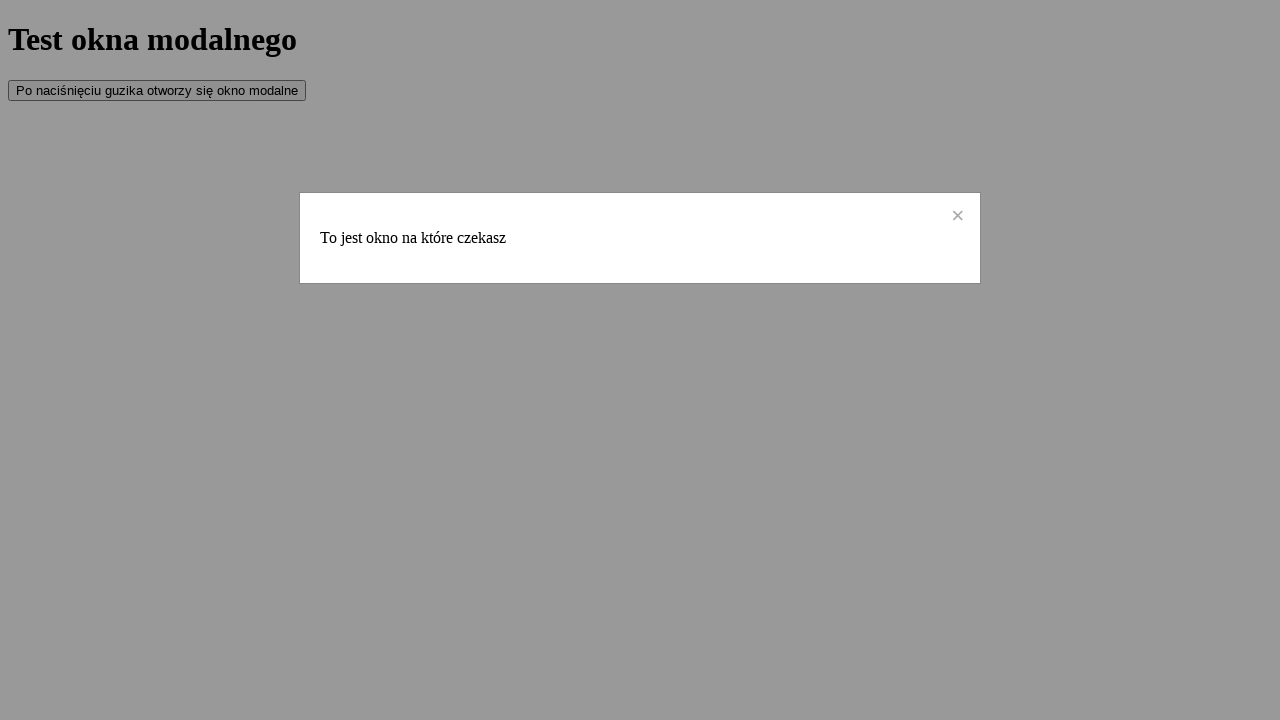

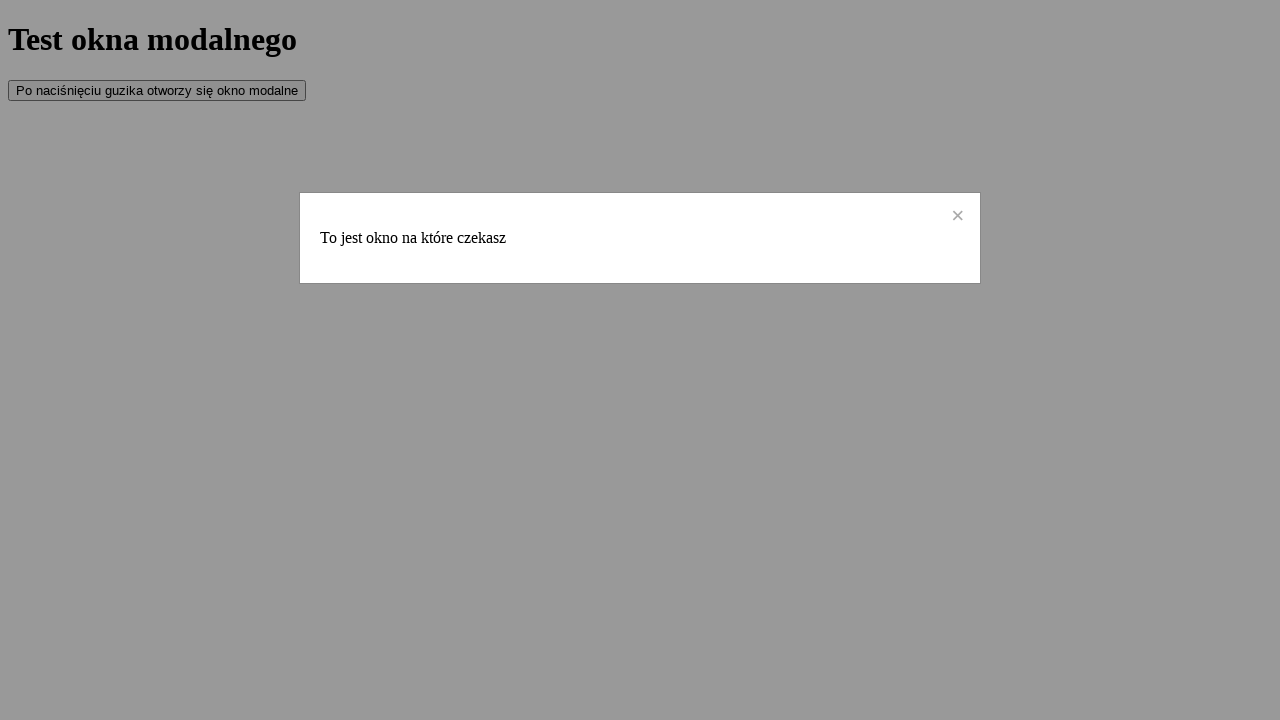